Tests drag and drop functionality by dragging column A to column B

Starting URL: http://the-internet.herokuapp.com/drag_and_drop

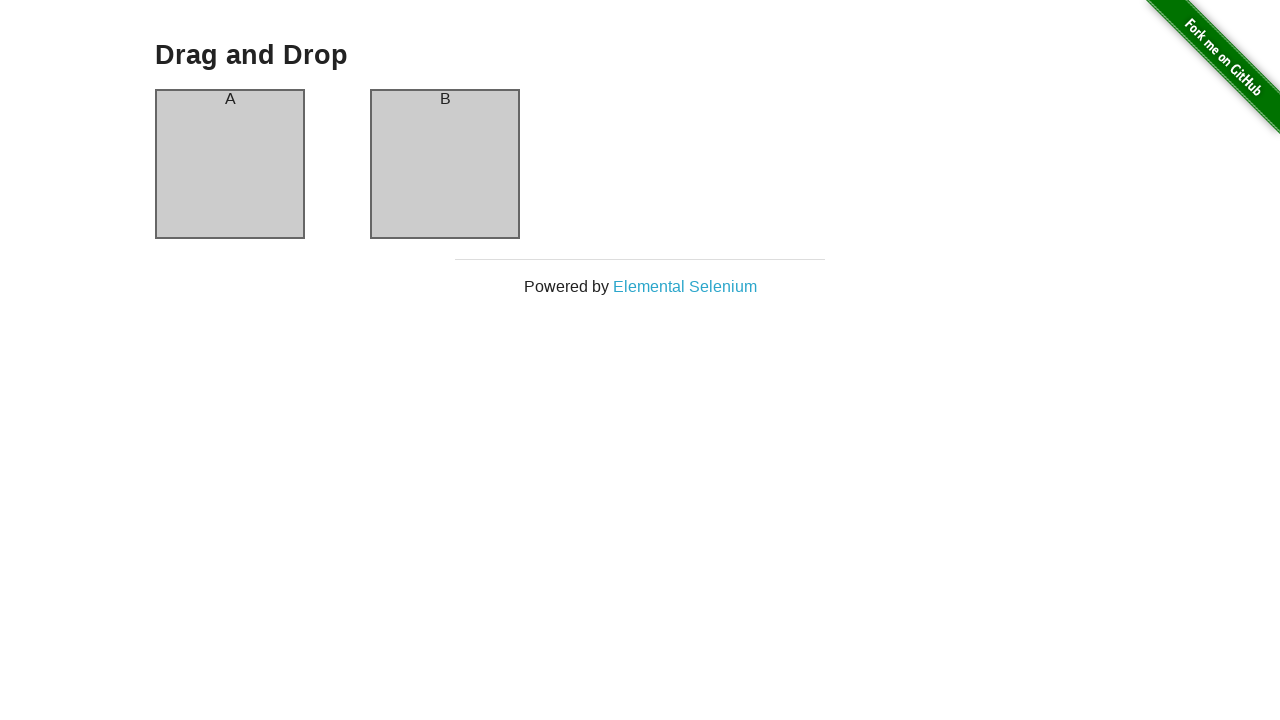

Waited for column A to load
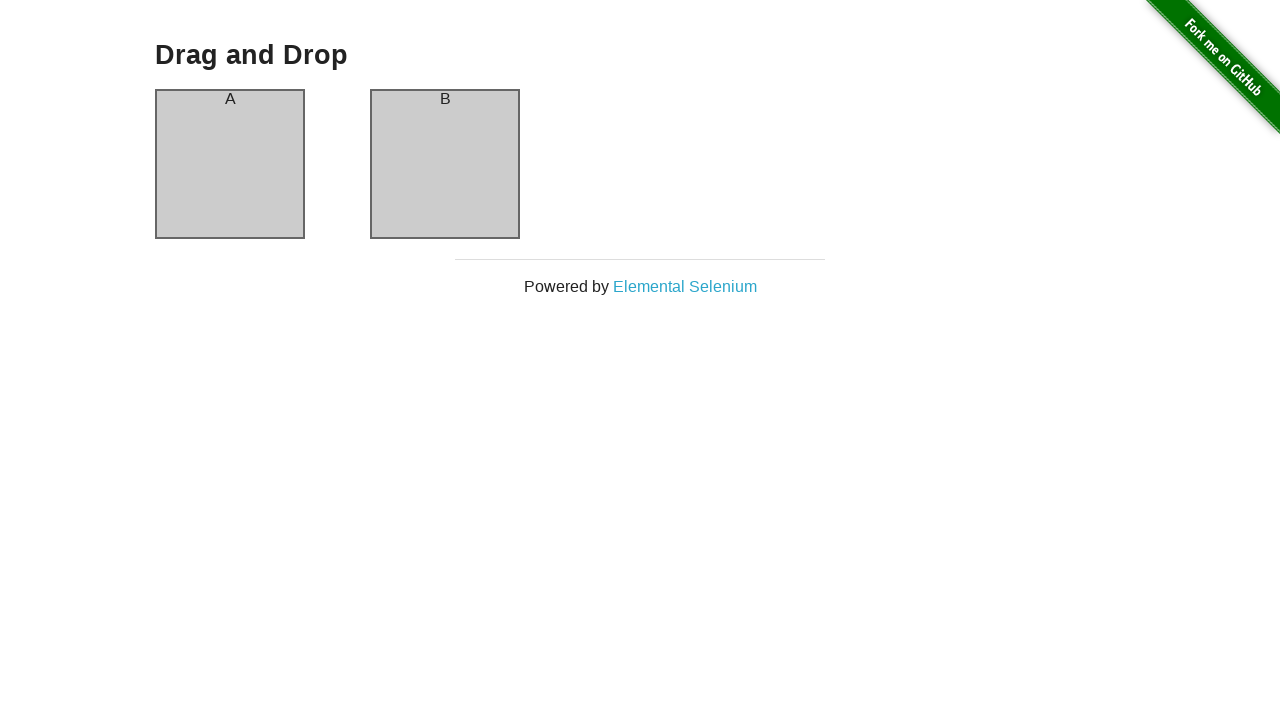

Waited for column B to load
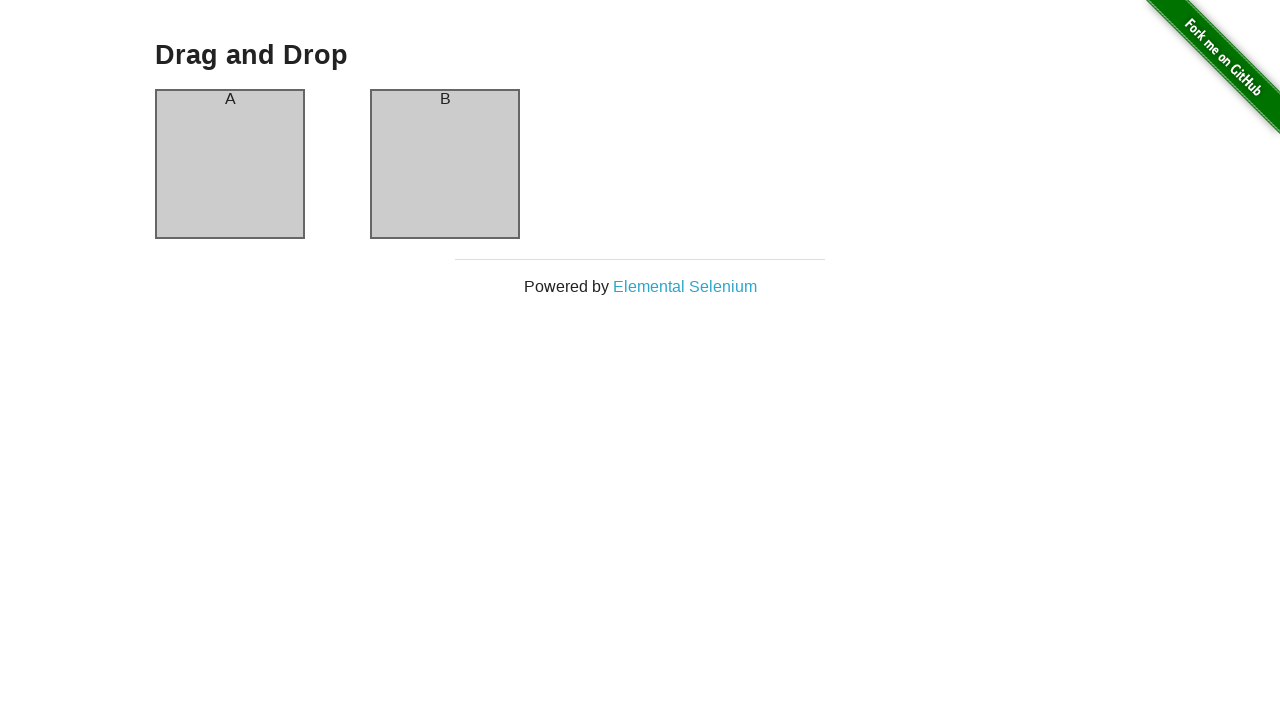

Dragged column A to column B at (445, 164)
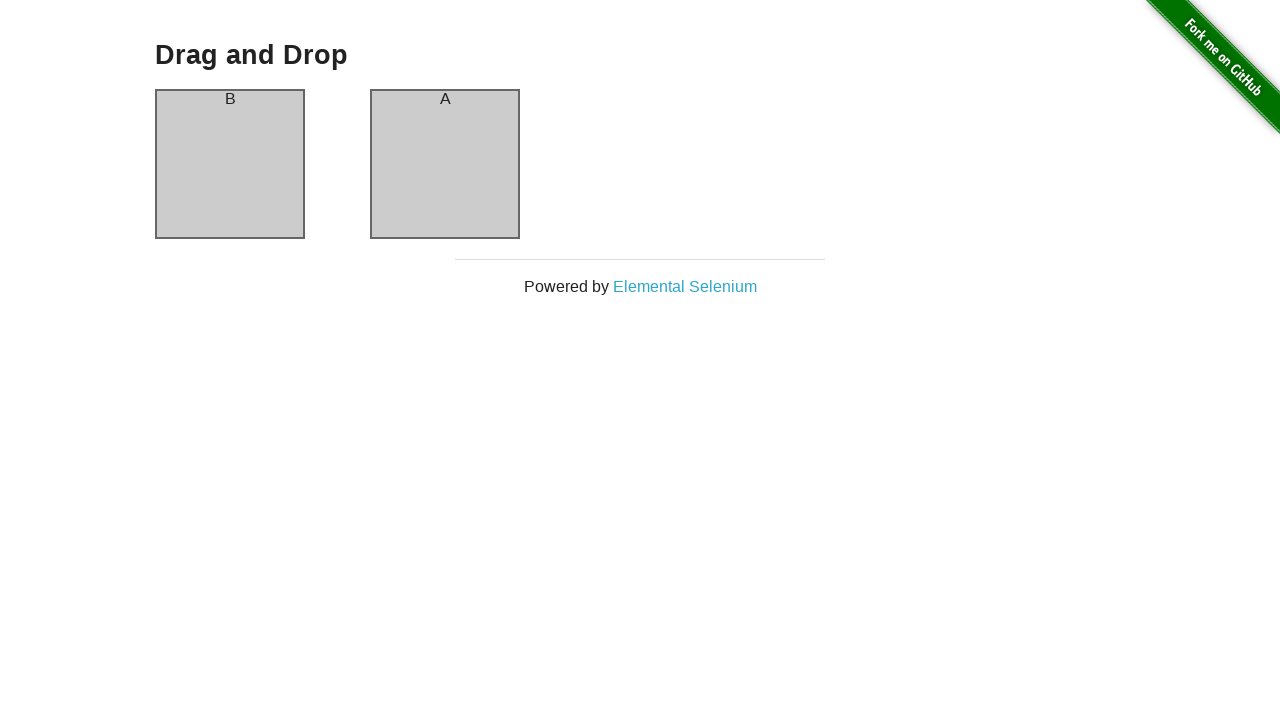

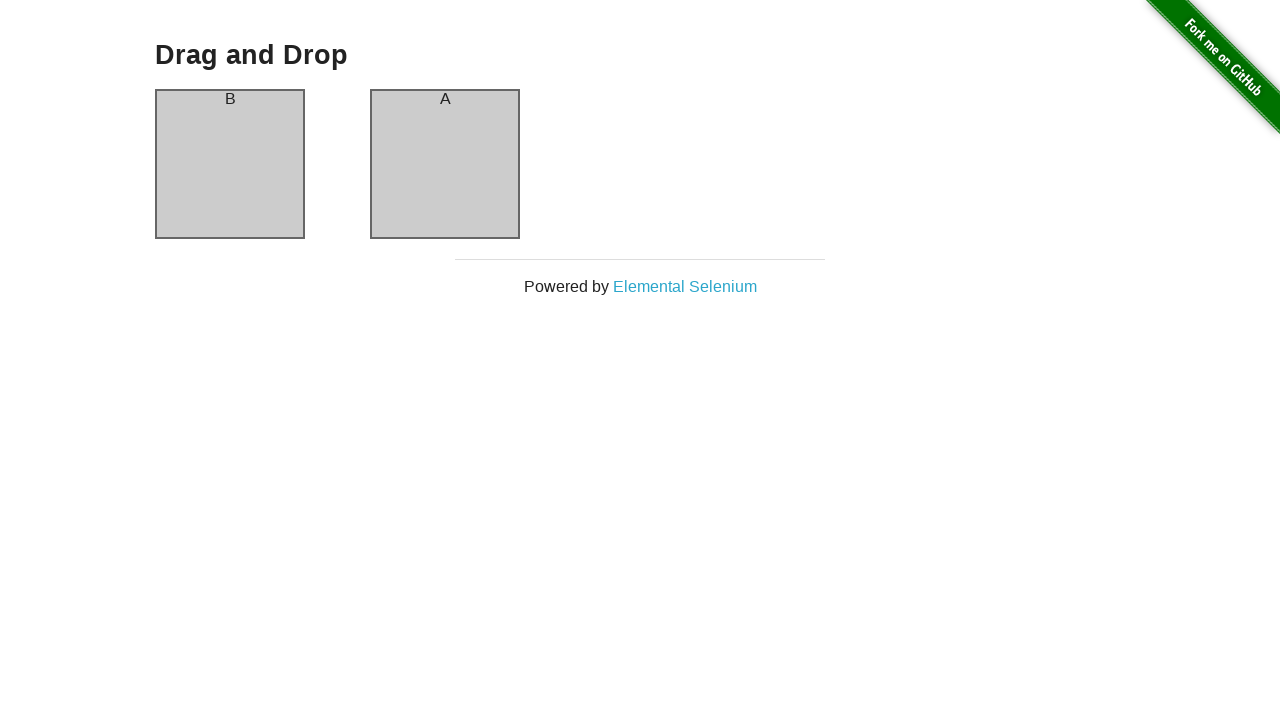